Tests unmarking todo items as complete by unchecking their checkboxes

Starting URL: https://demo.playwright.dev/todomvc

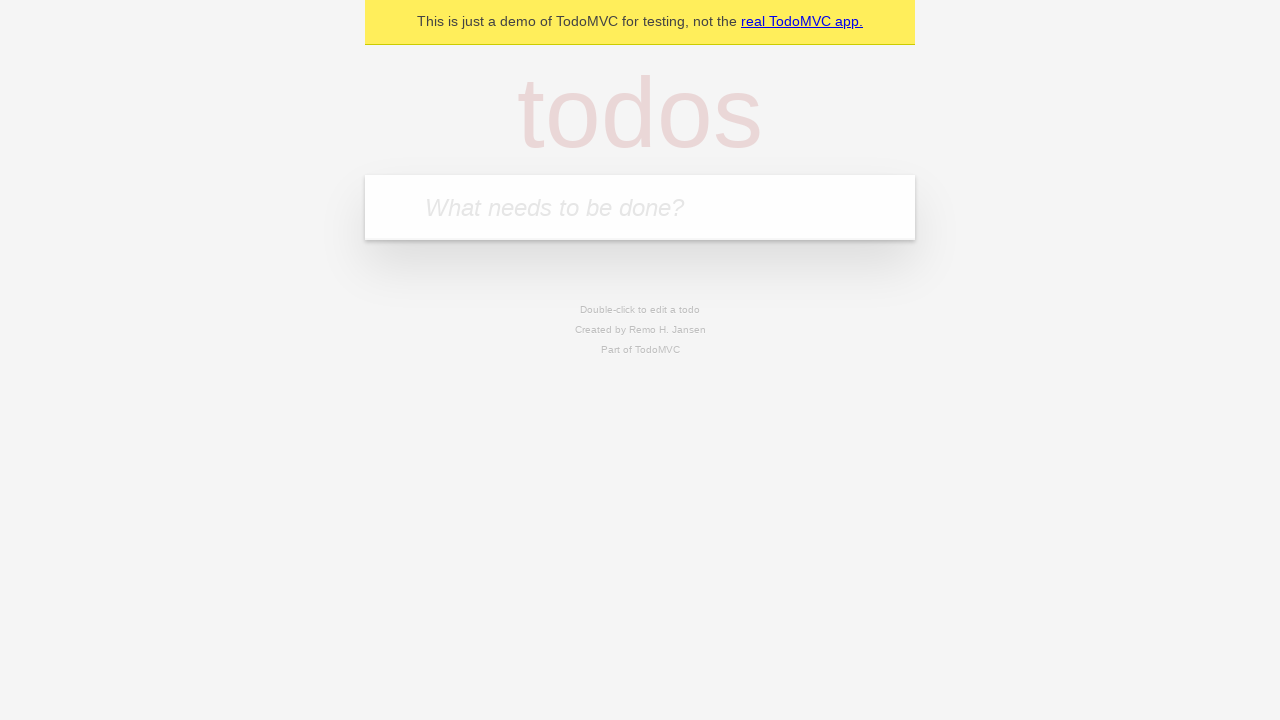

Filled todo input with 'buy some cheese' on internal:attr=[placeholder="What needs to be done?"i]
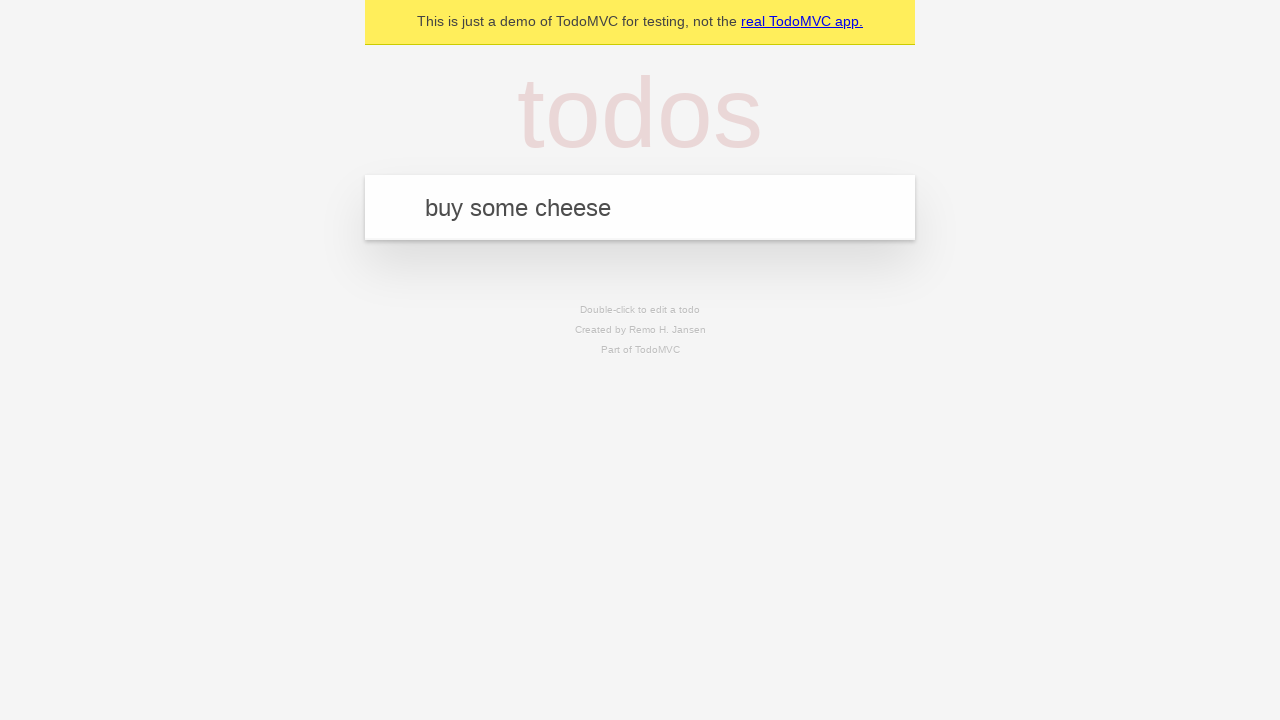

Pressed Enter to create first todo item on internal:attr=[placeholder="What needs to be done?"i]
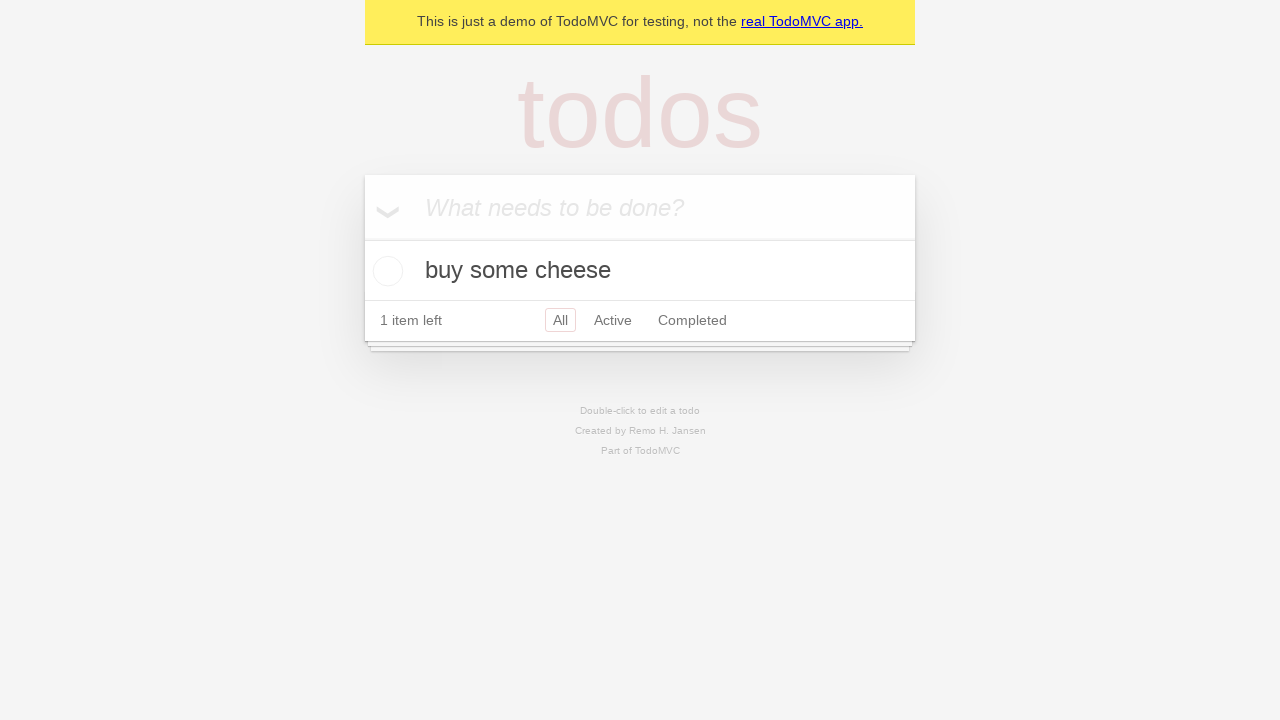

Filled todo input with 'feed the cat' on internal:attr=[placeholder="What needs to be done?"i]
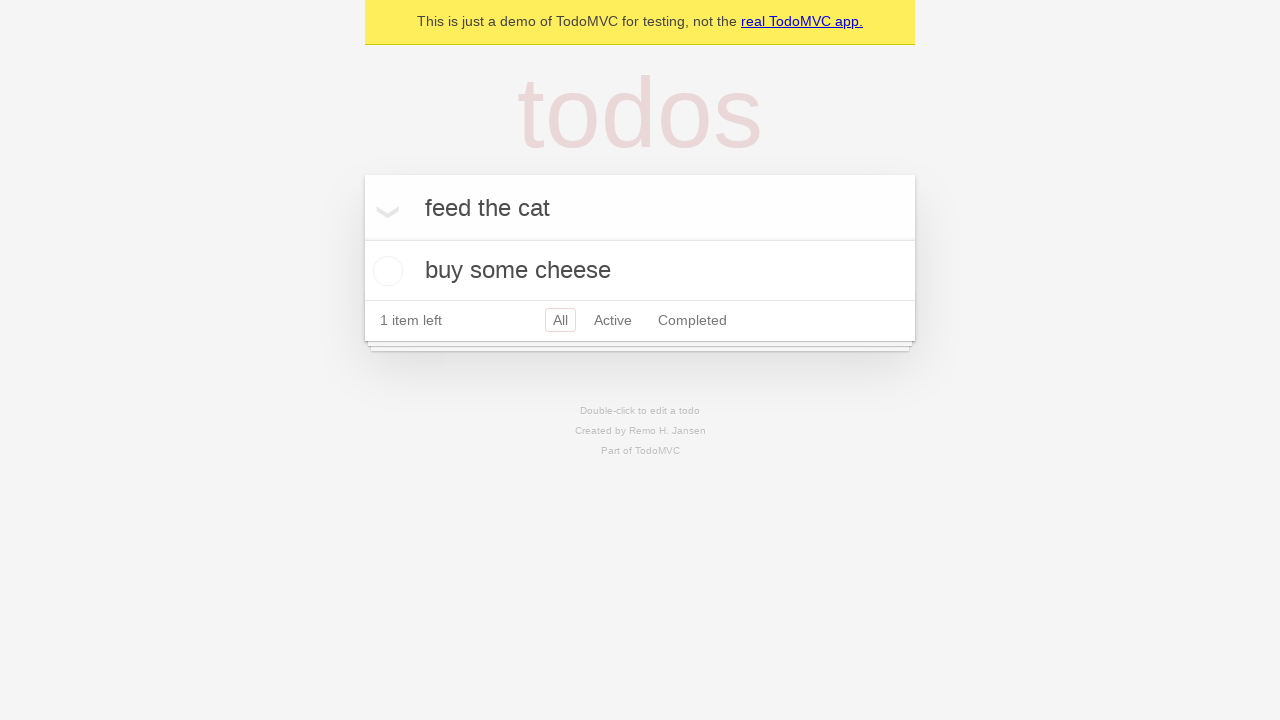

Pressed Enter to create second todo item on internal:attr=[placeholder="What needs to be done?"i]
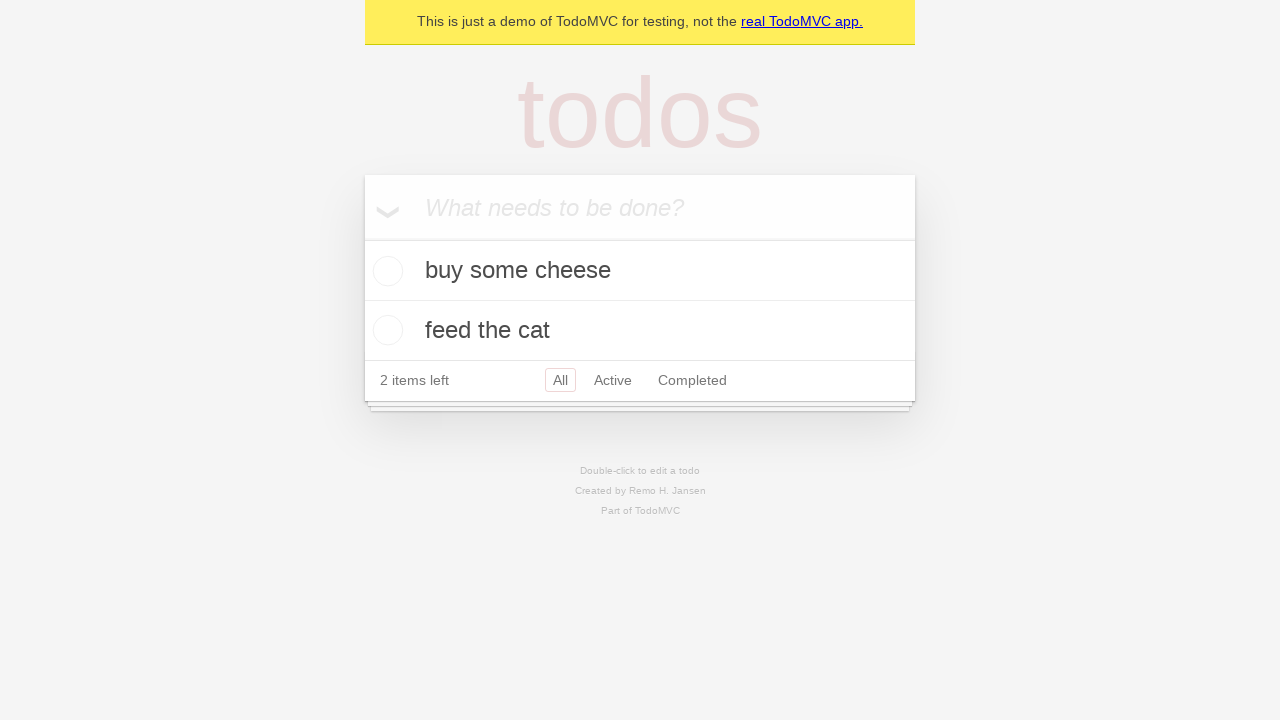

Checked the first todo item checkbox at (385, 271) on [data-testid='todo-item'] >> nth=0 >> internal:role=checkbox
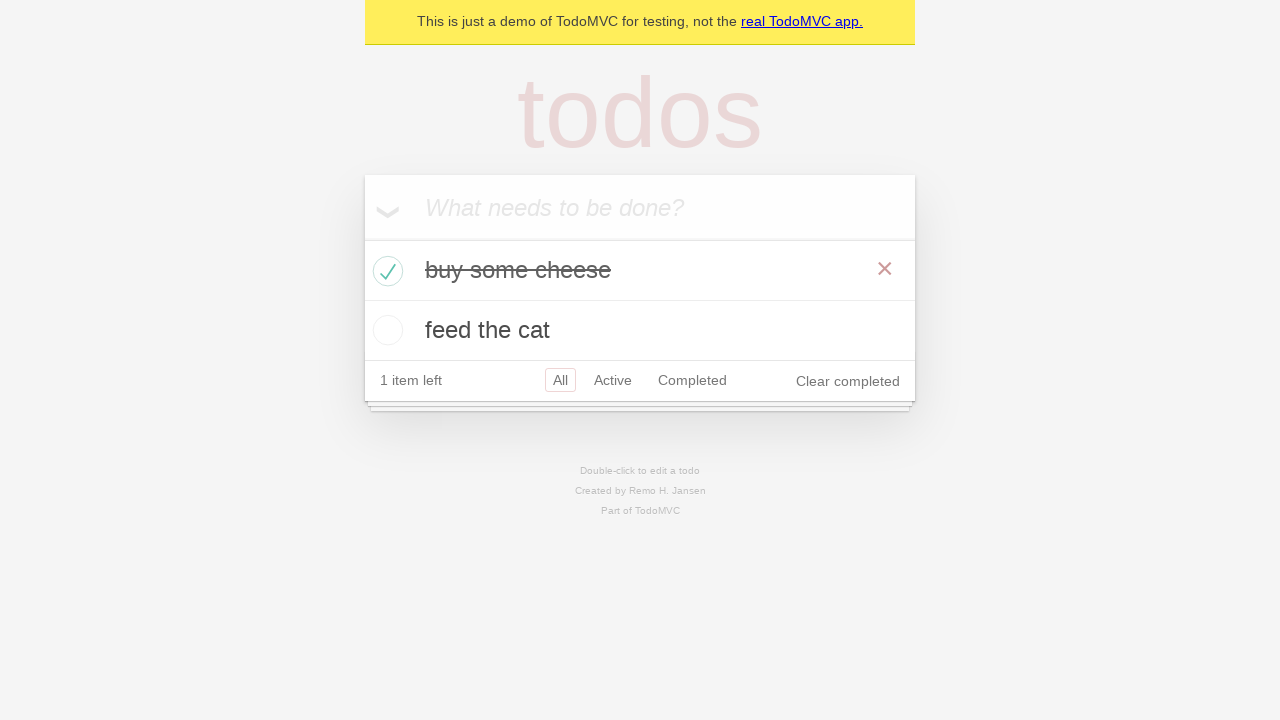

Unchecked the first todo item checkbox to mark it as incomplete at (385, 271) on [data-testid='todo-item'] >> nth=0 >> internal:role=checkbox
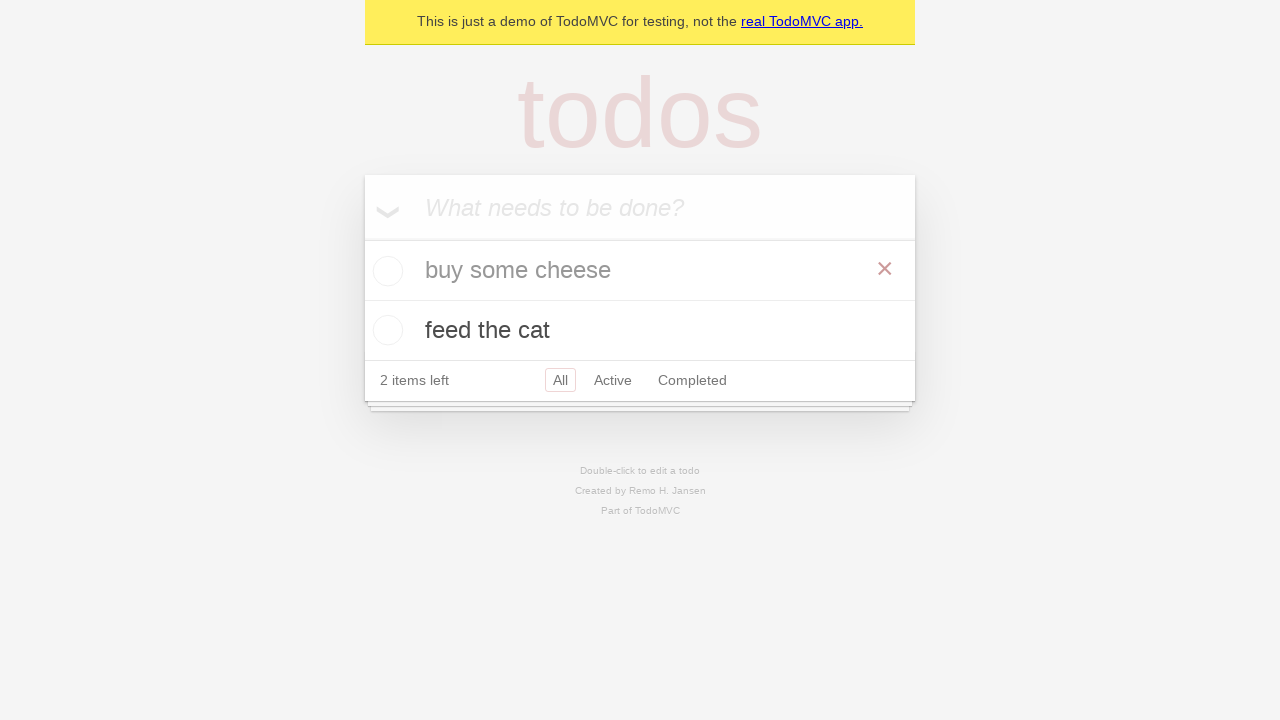

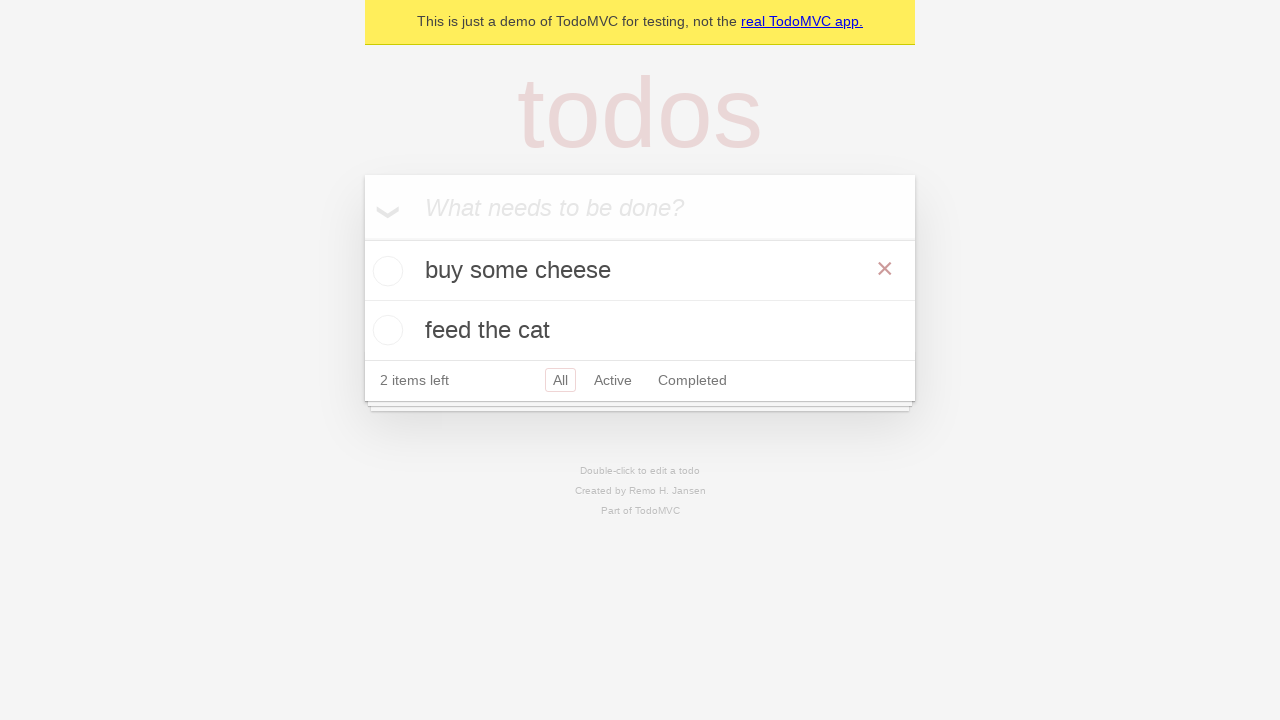